Navigates to Flipkart homepage and verifies that the page loads successfully with content

Starting URL: https://www.flipkart.com/

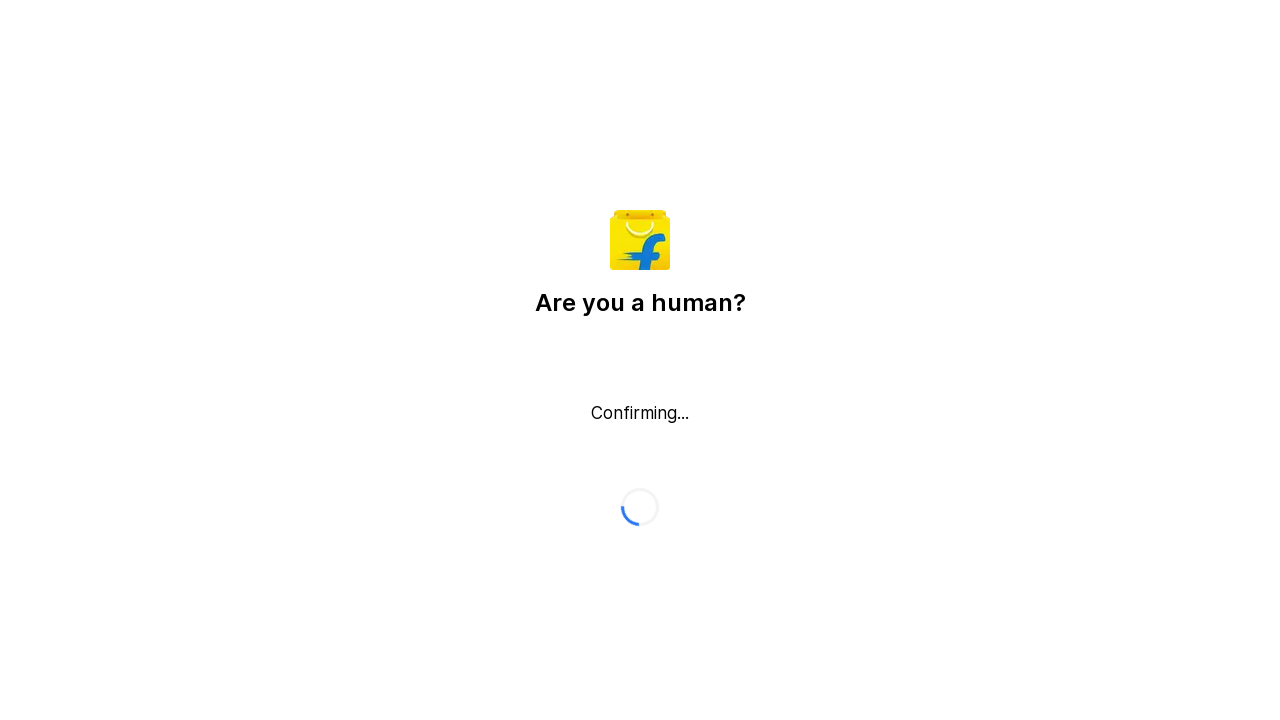

Waited for page DOM content to load
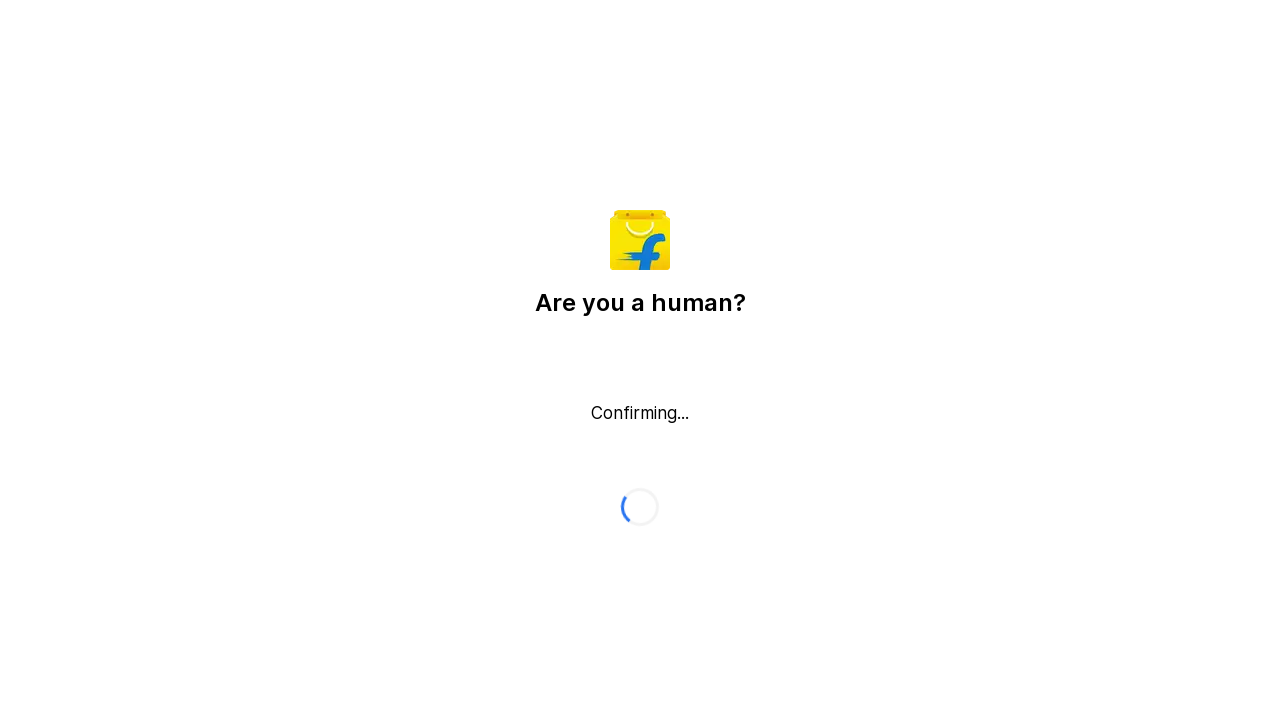

Verified body element loaded on Flipkart homepage
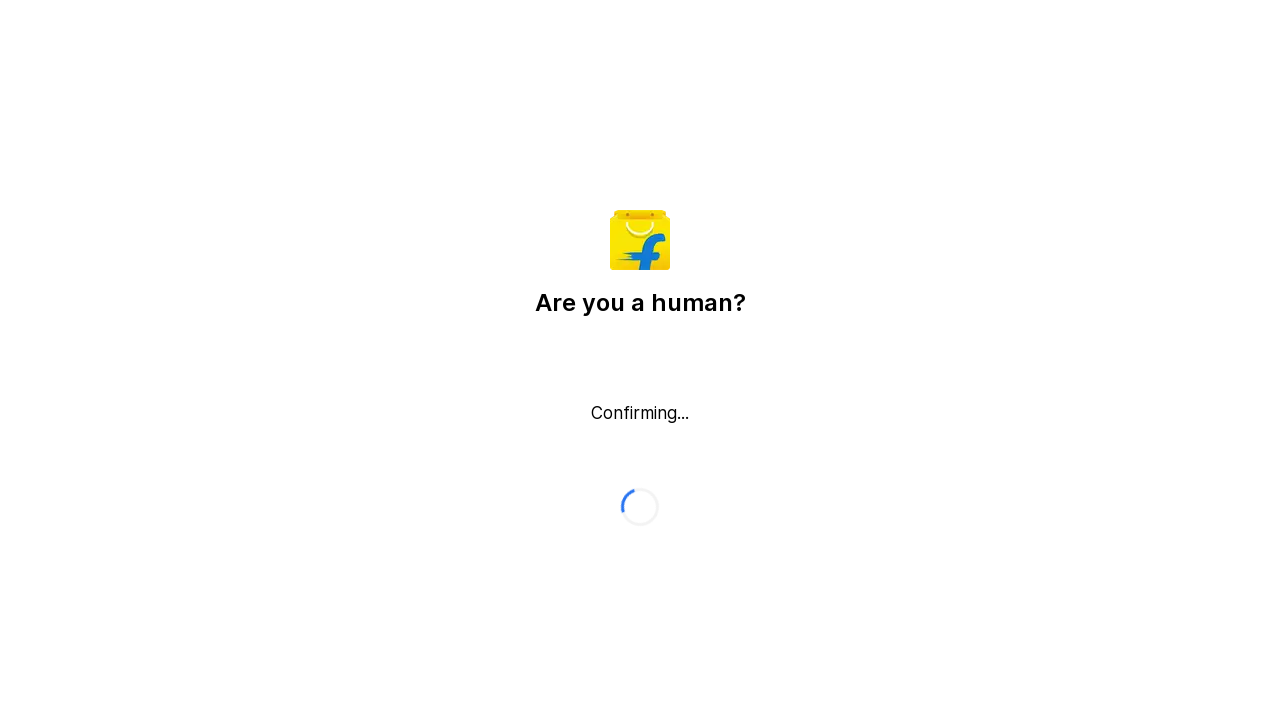

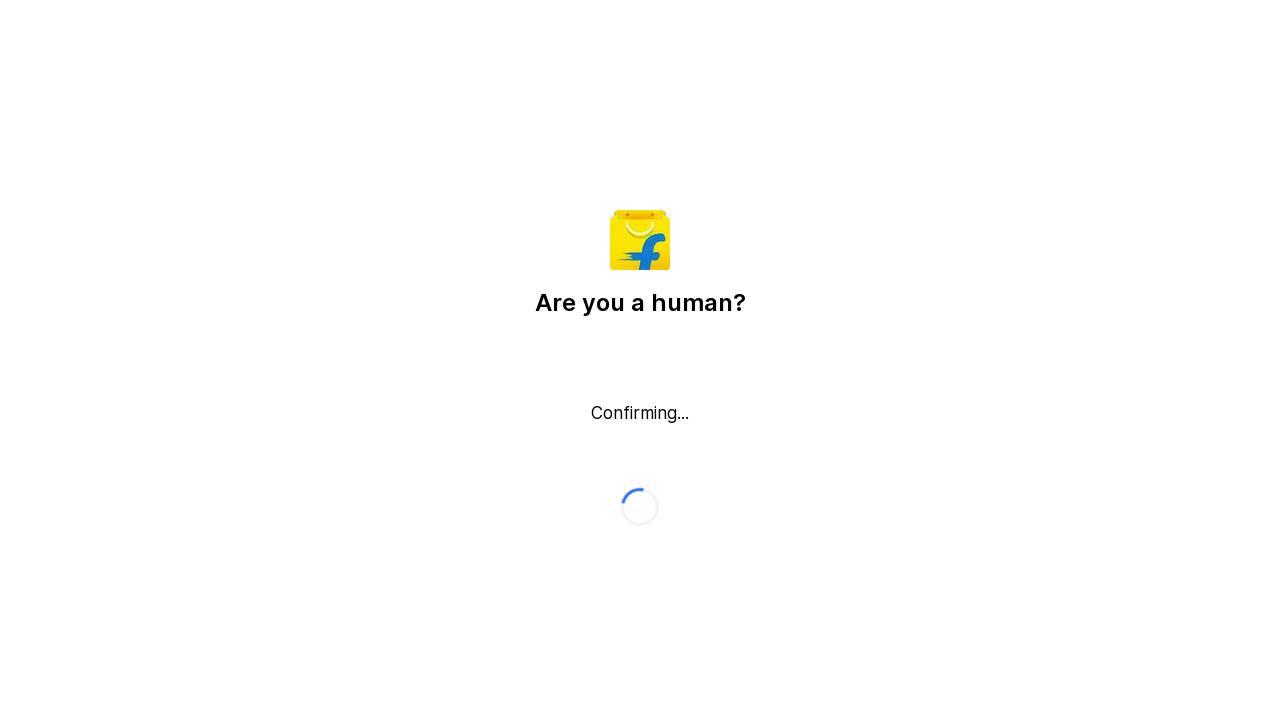